Tests dynamic controls functionality by clicking the Remove button and verifying that the "It's gone!" message is displayed after the element is removed

Starting URL: https://the-internet.herokuapp.com/dynamic_controls

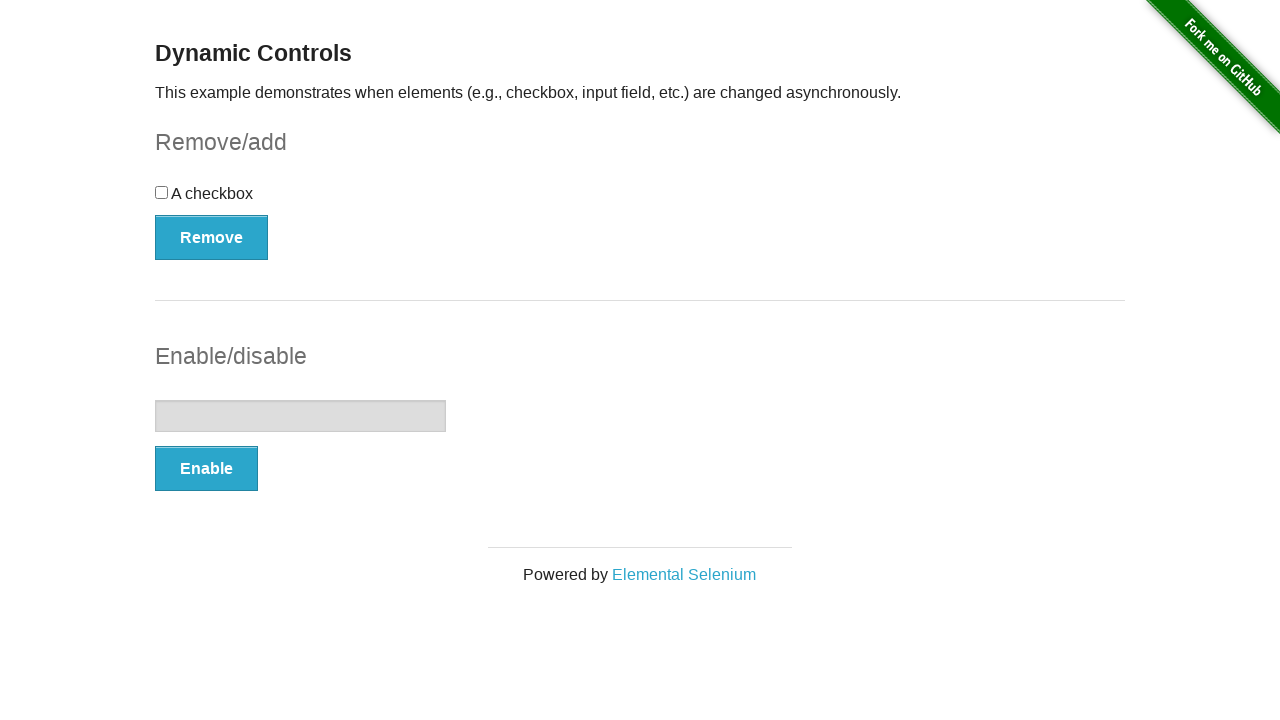

Navigated to dynamic controls page
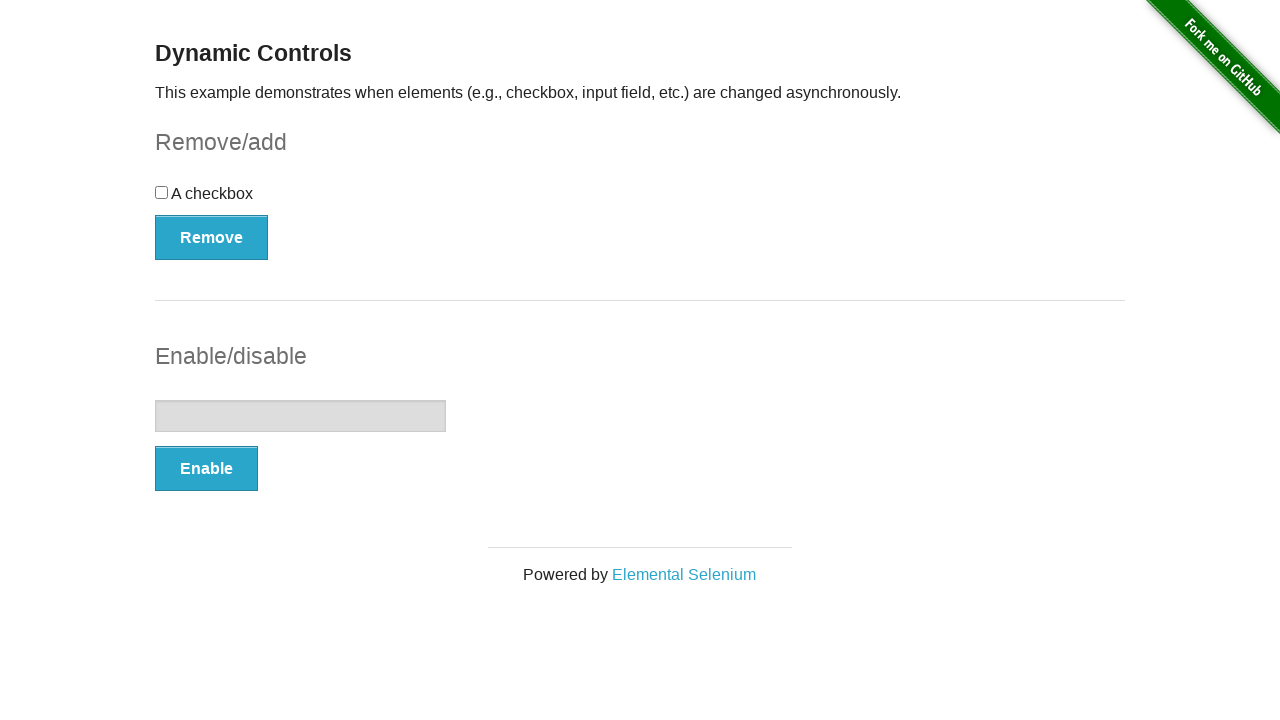

Clicked the Remove button at (212, 237) on xpath=//*[text()='Remove']
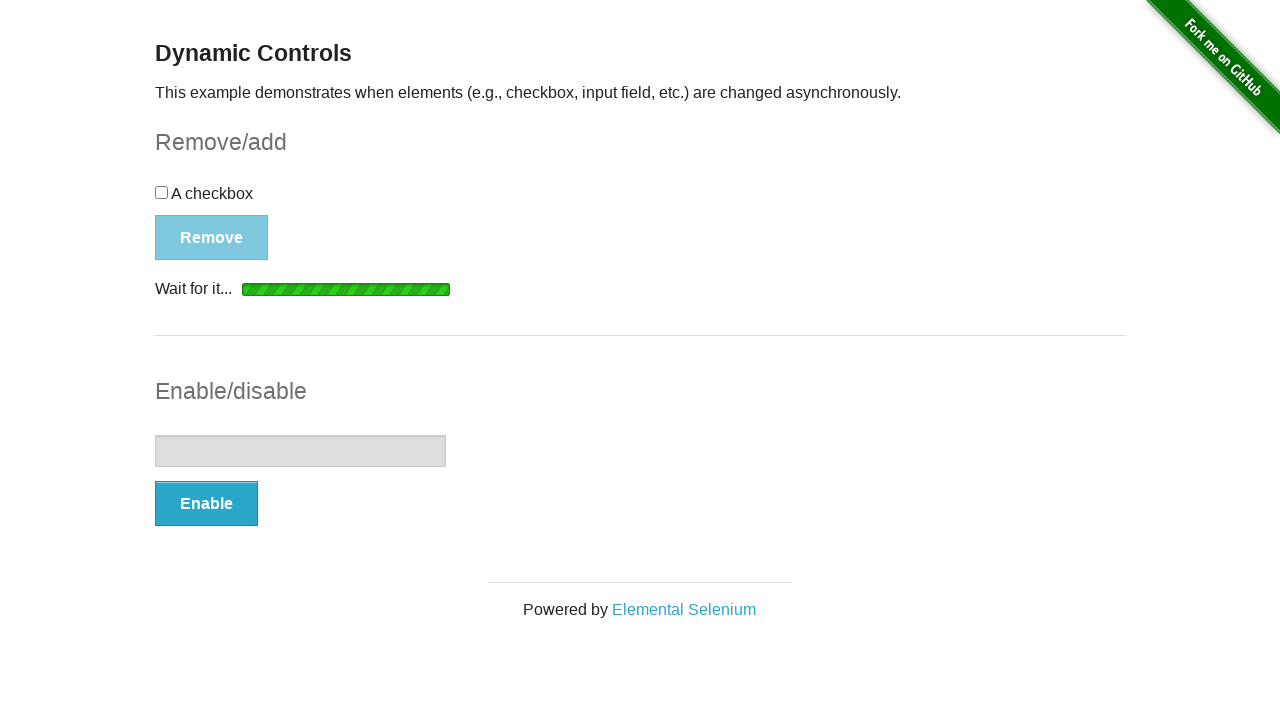

Waited for 'It's gone!' message to become visible
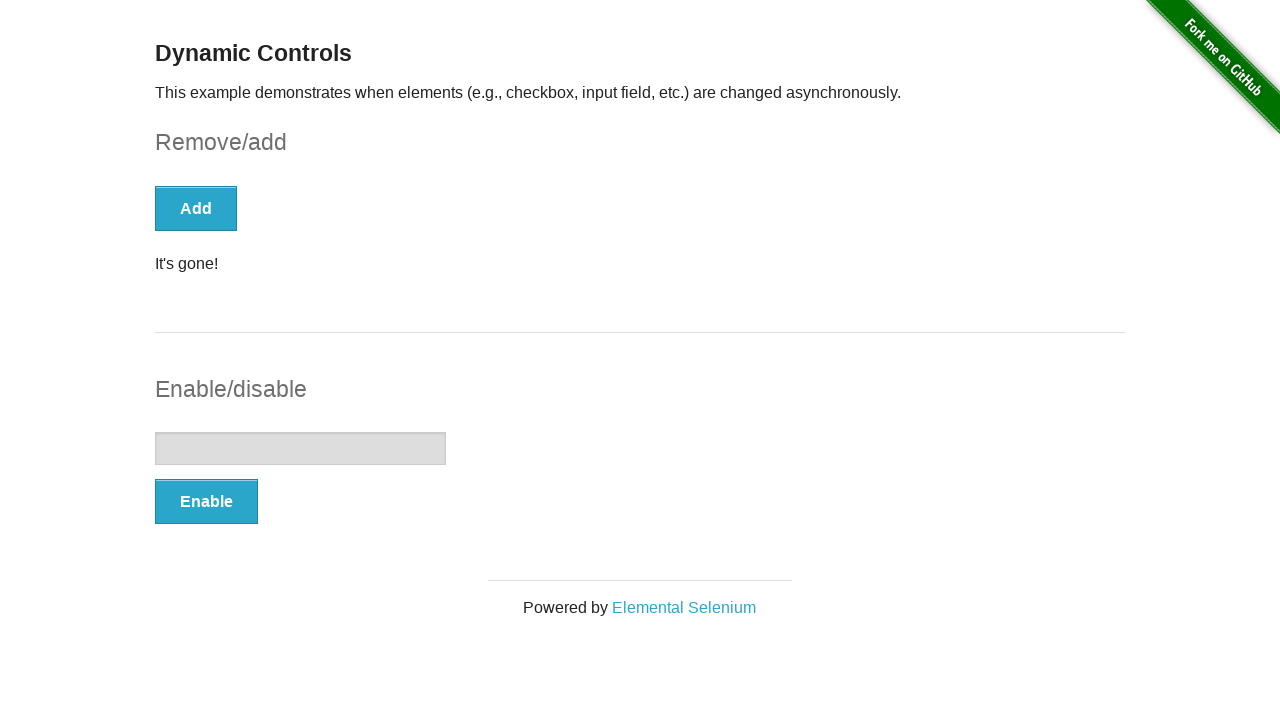

Verified that 'It's gone!' message is visible
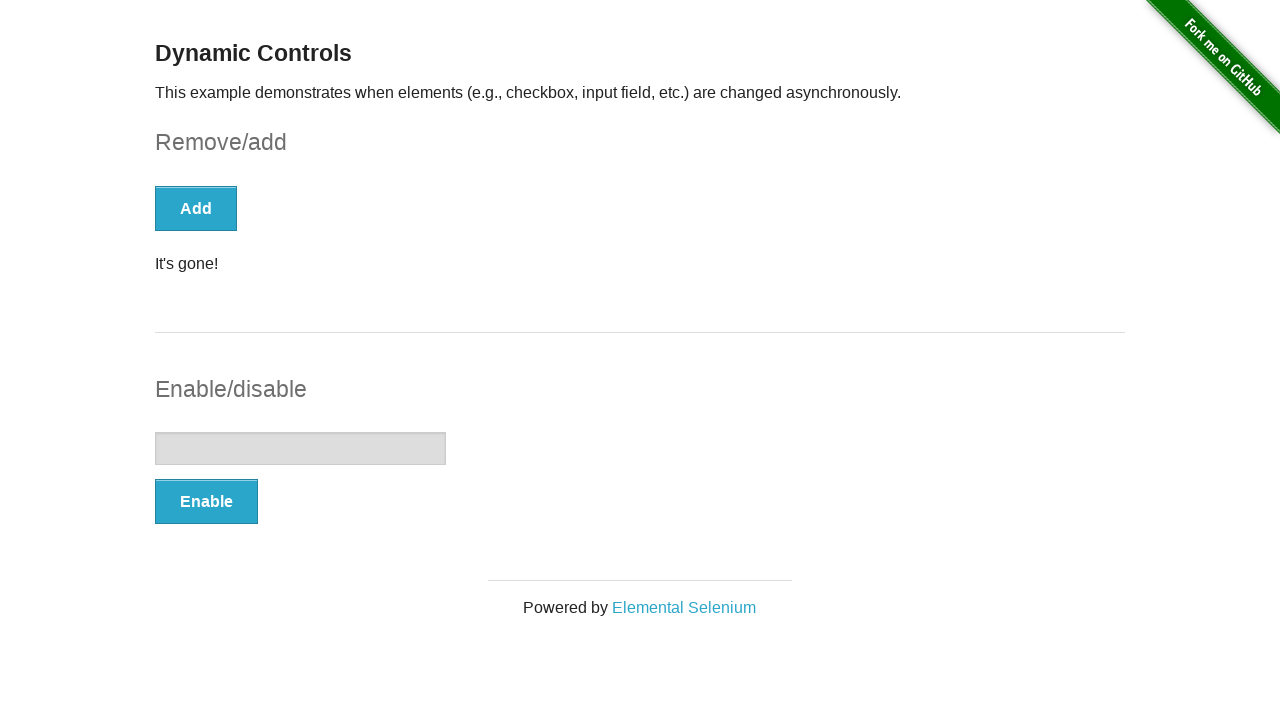

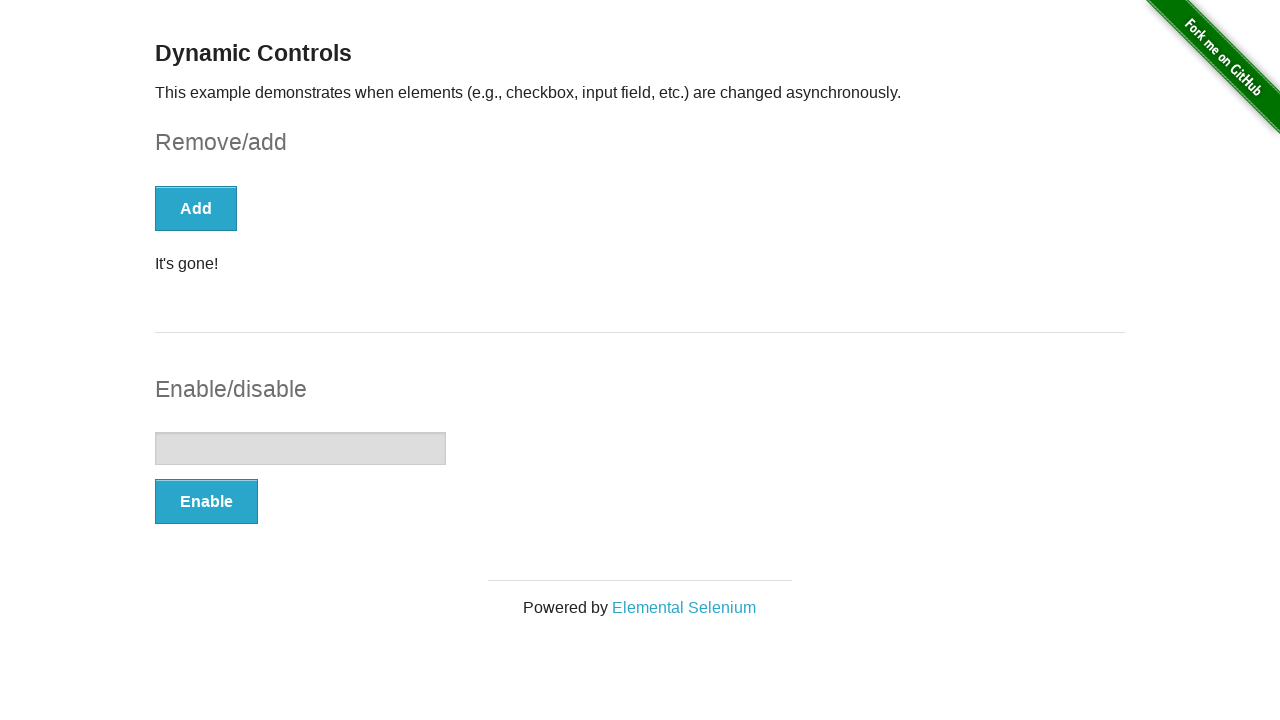